Tests clicking a button with a dynamic ID on the UI Testing Playground site, clicking it 3 times in succession to verify the button remains clickable despite its changing ID.

Starting URL: http://uitestingplayground.com/dynamicid

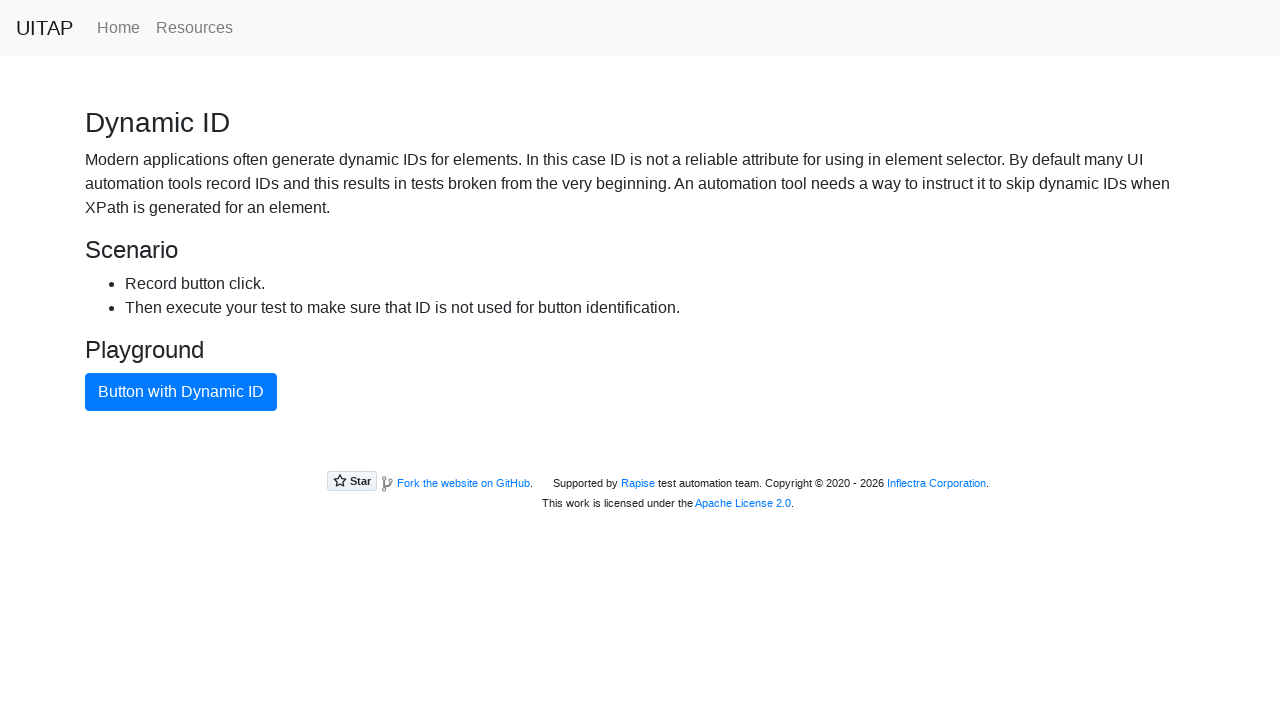

Navigated to UI Testing Playground dynamic ID page
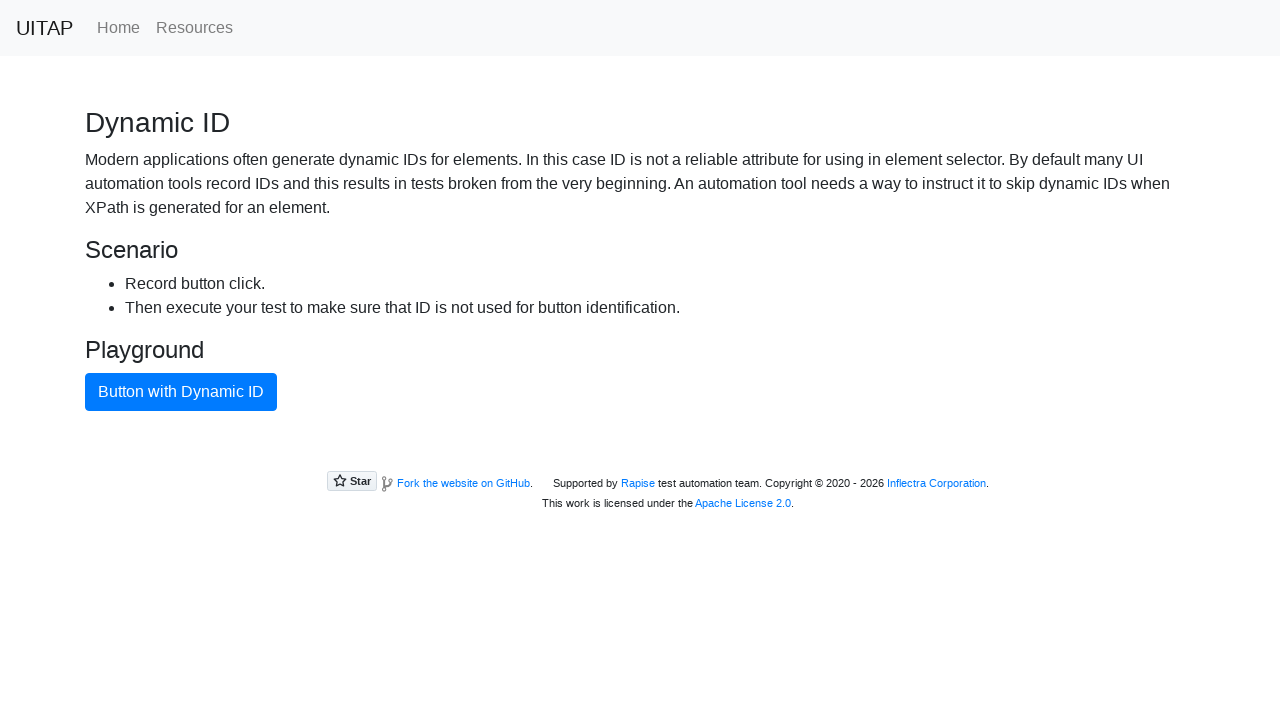

Clicked primary button (attempt 1/3) with dynamic ID at (181, 392) on button.btn.btn-primary
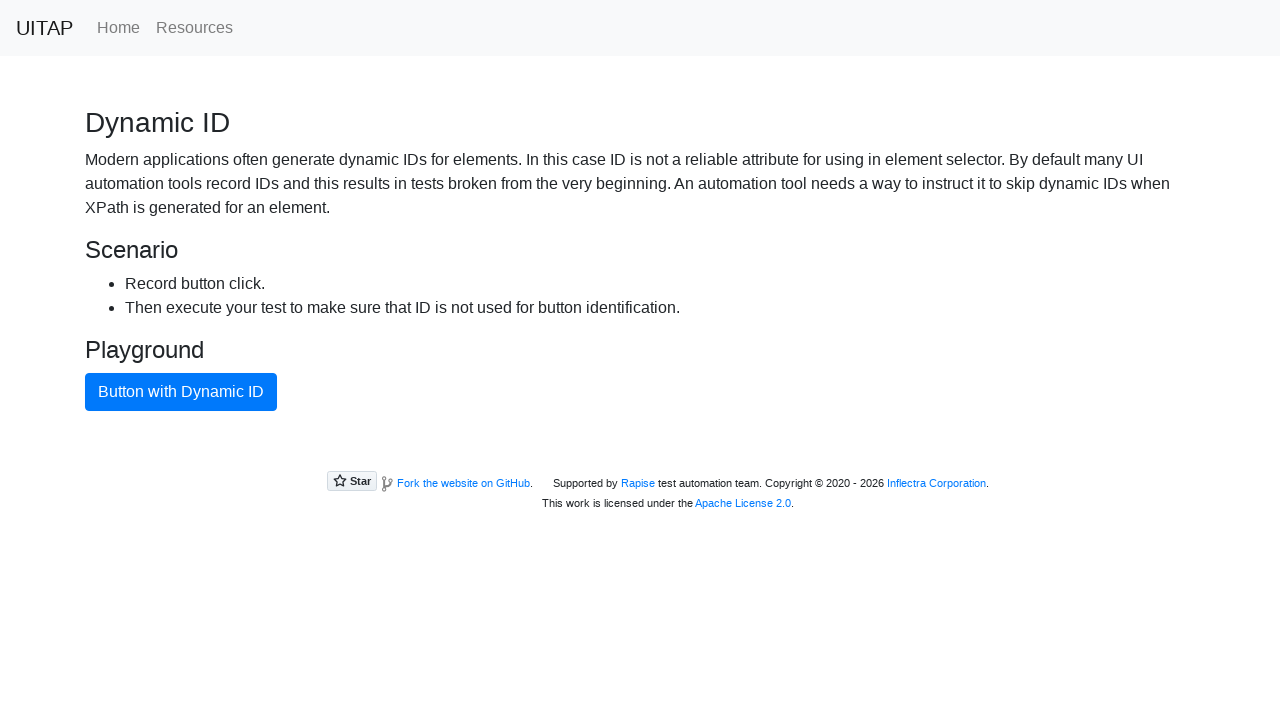

Waited 1 second after button click 1
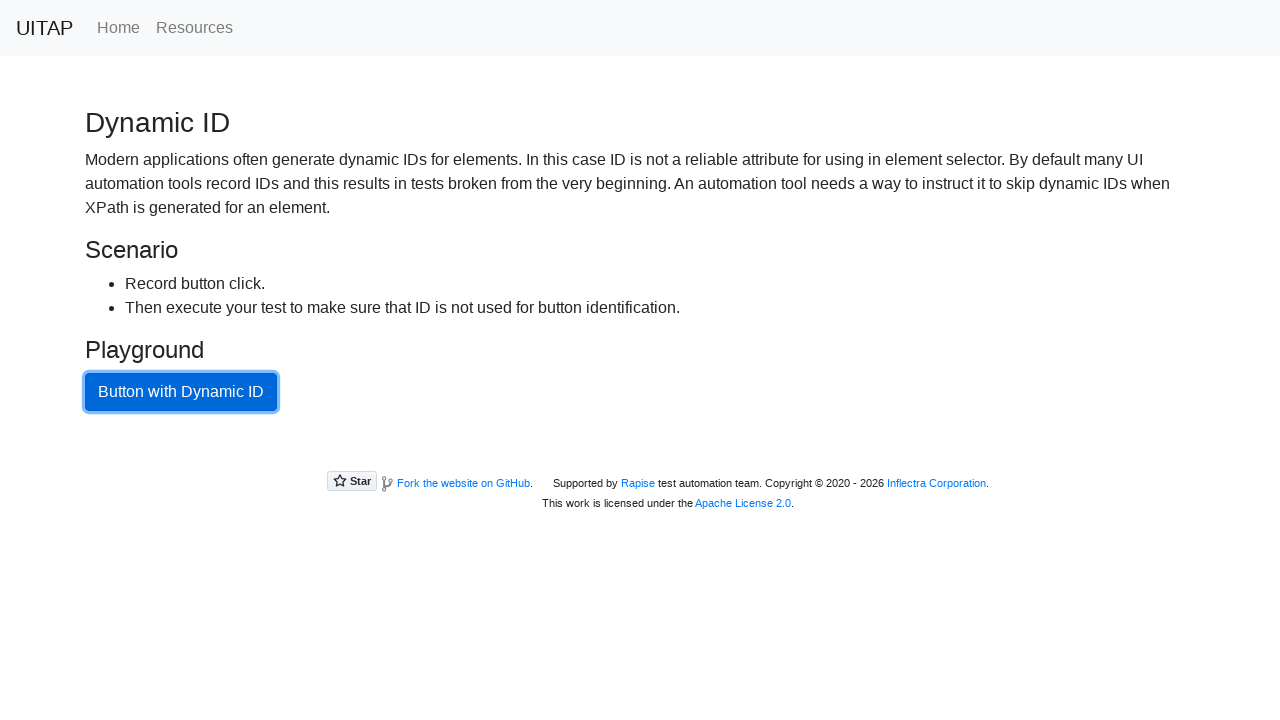

Clicked primary button (attempt 2/3) with dynamic ID at (181, 392) on button.btn.btn-primary
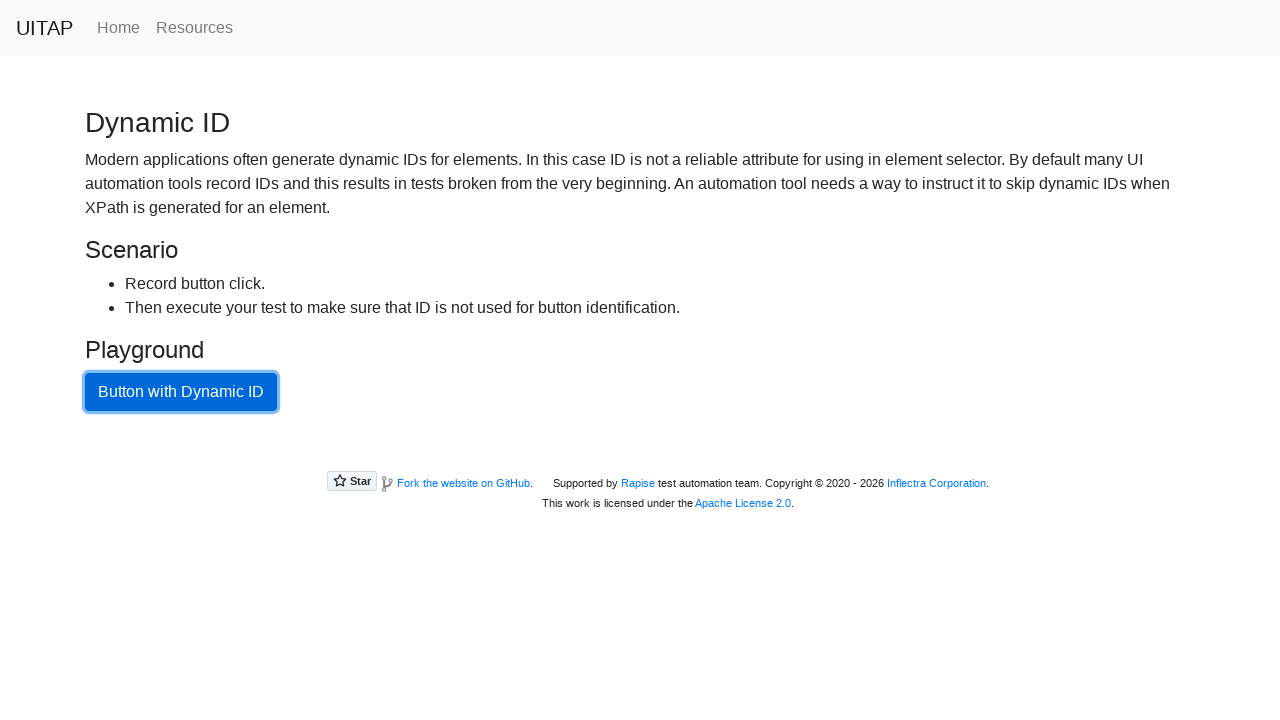

Waited 1 second after button click 2
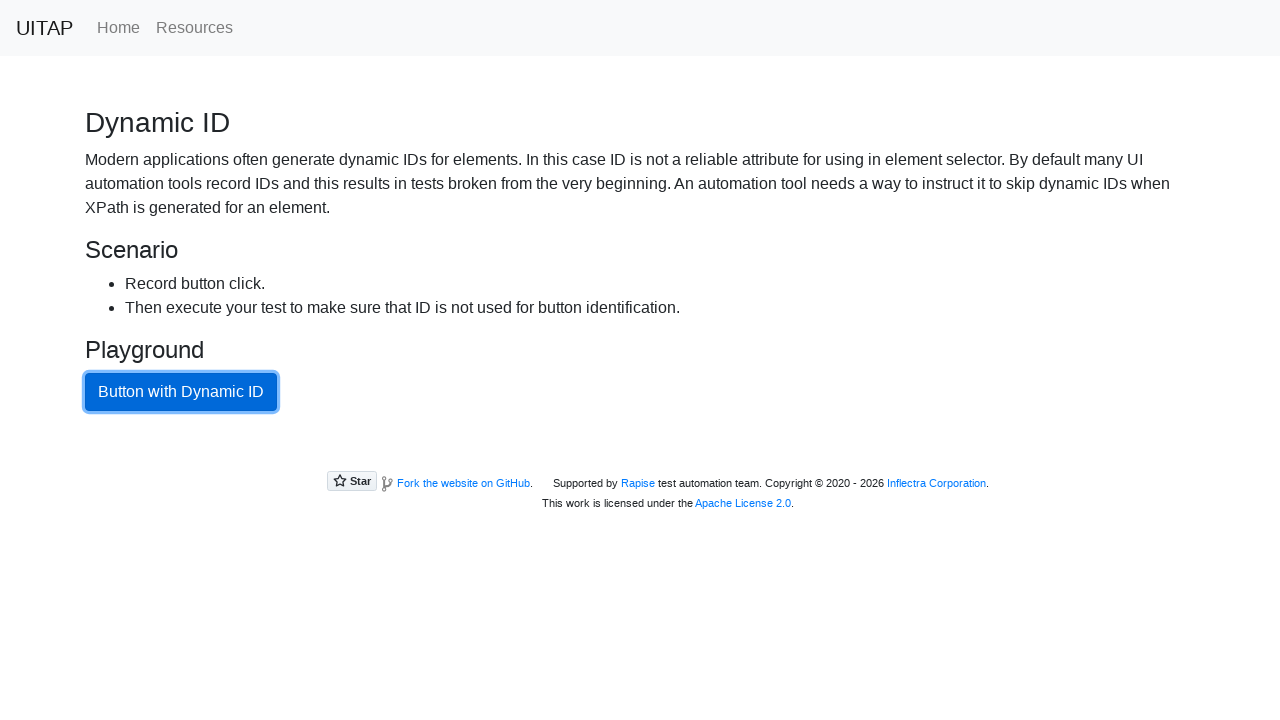

Clicked primary button (attempt 3/3) with dynamic ID at (181, 392) on button.btn.btn-primary
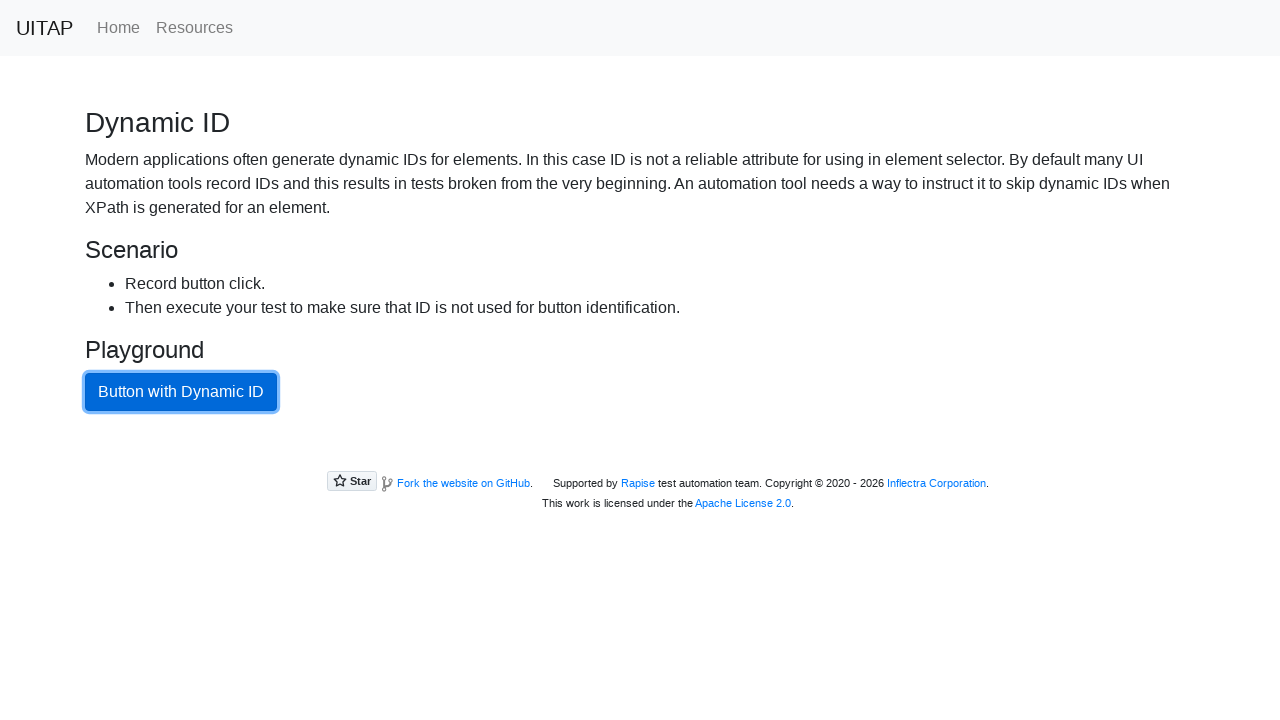

Waited 1 second after button click 3
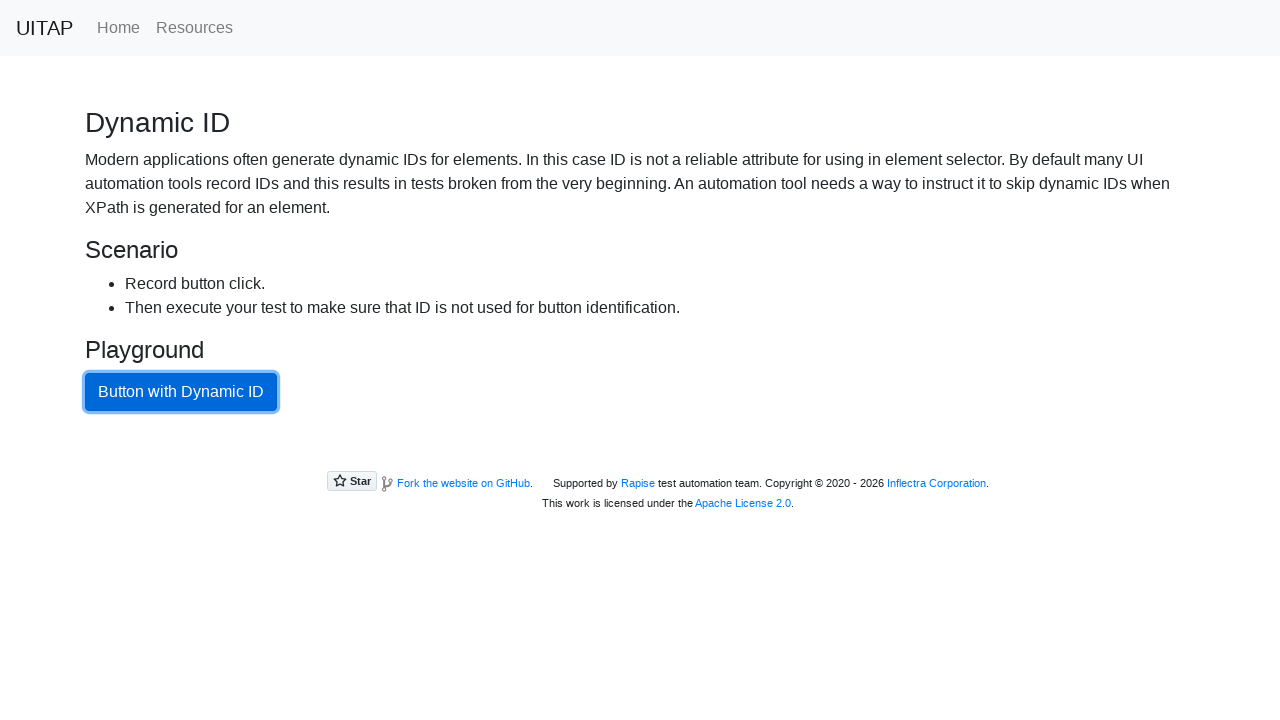

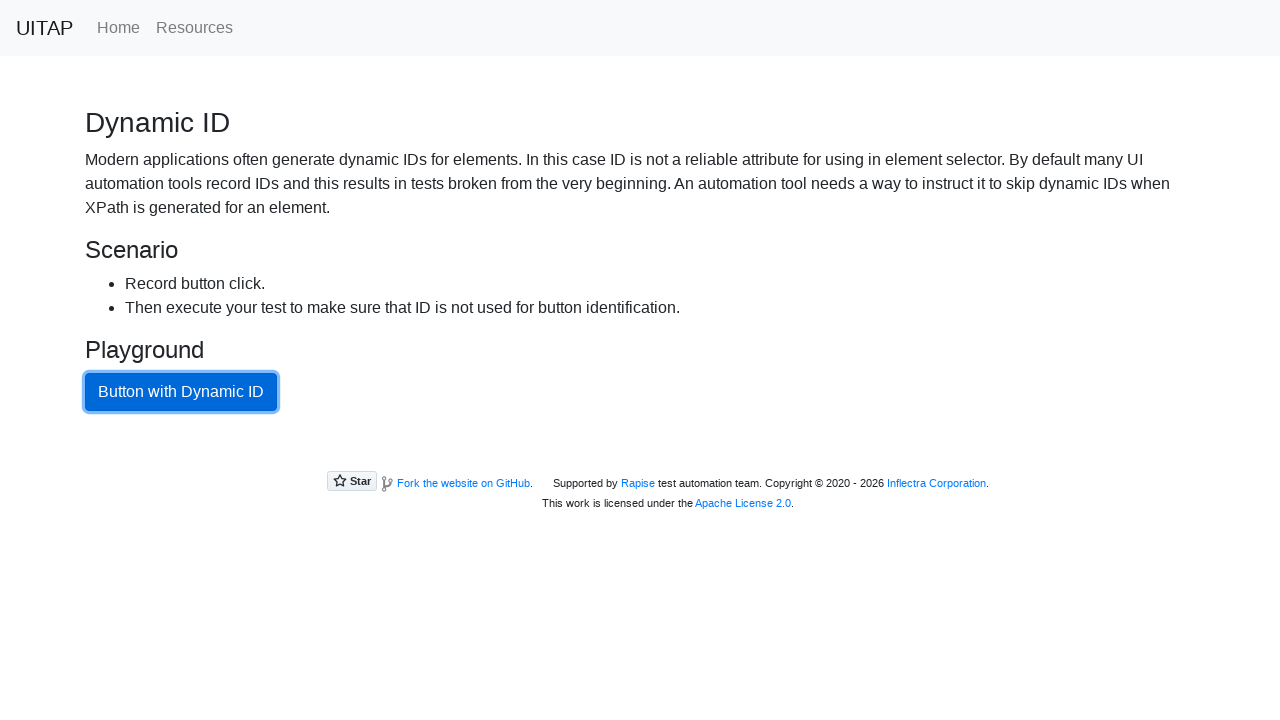